Tests alert handling functionality by clicking a button that triggers an alert and accepting it

Starting URL: https://omayo.blogspot.com/

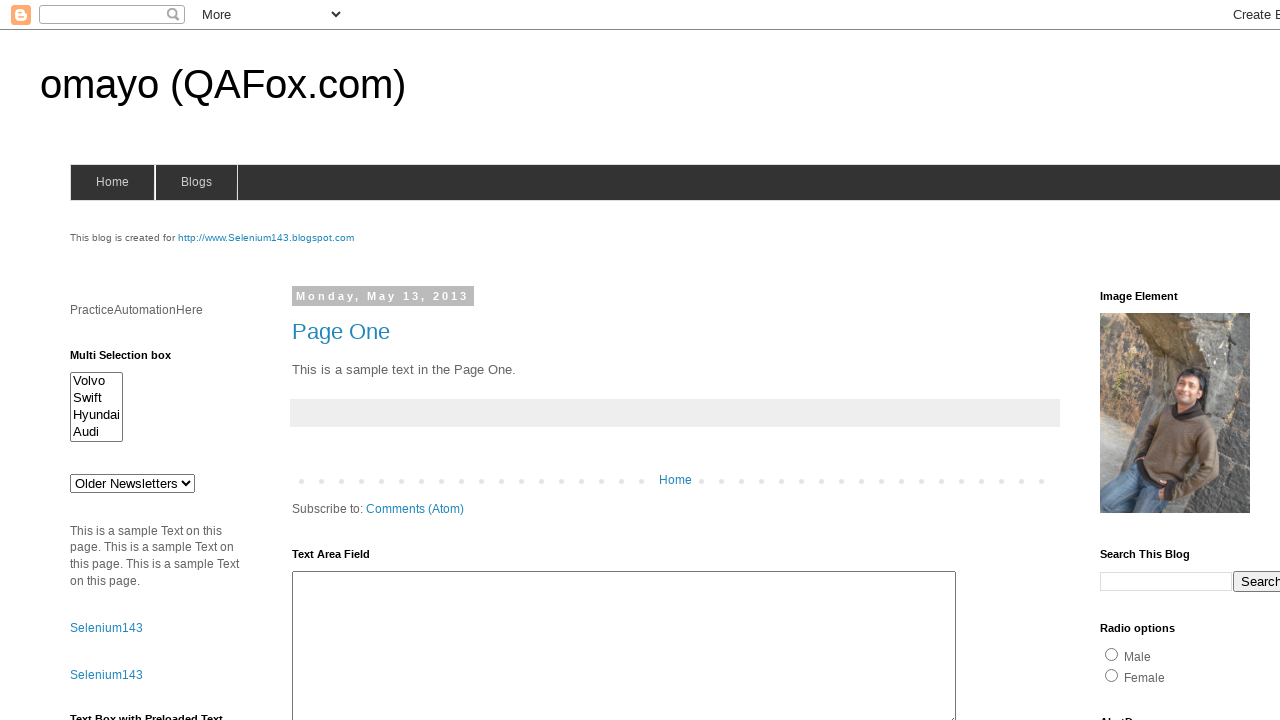

Refreshed the page to start AlertDemo test
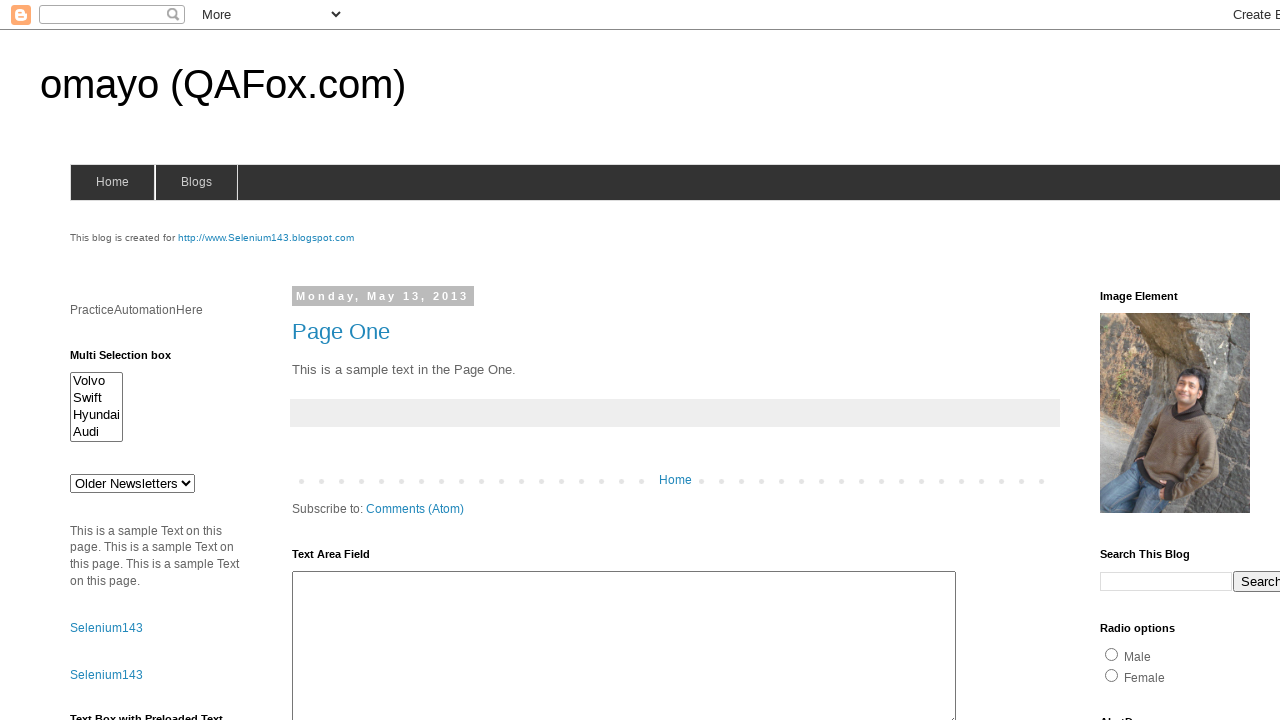

Clicked button with id 'alert1' to trigger alert at (1154, 361) on #alert1
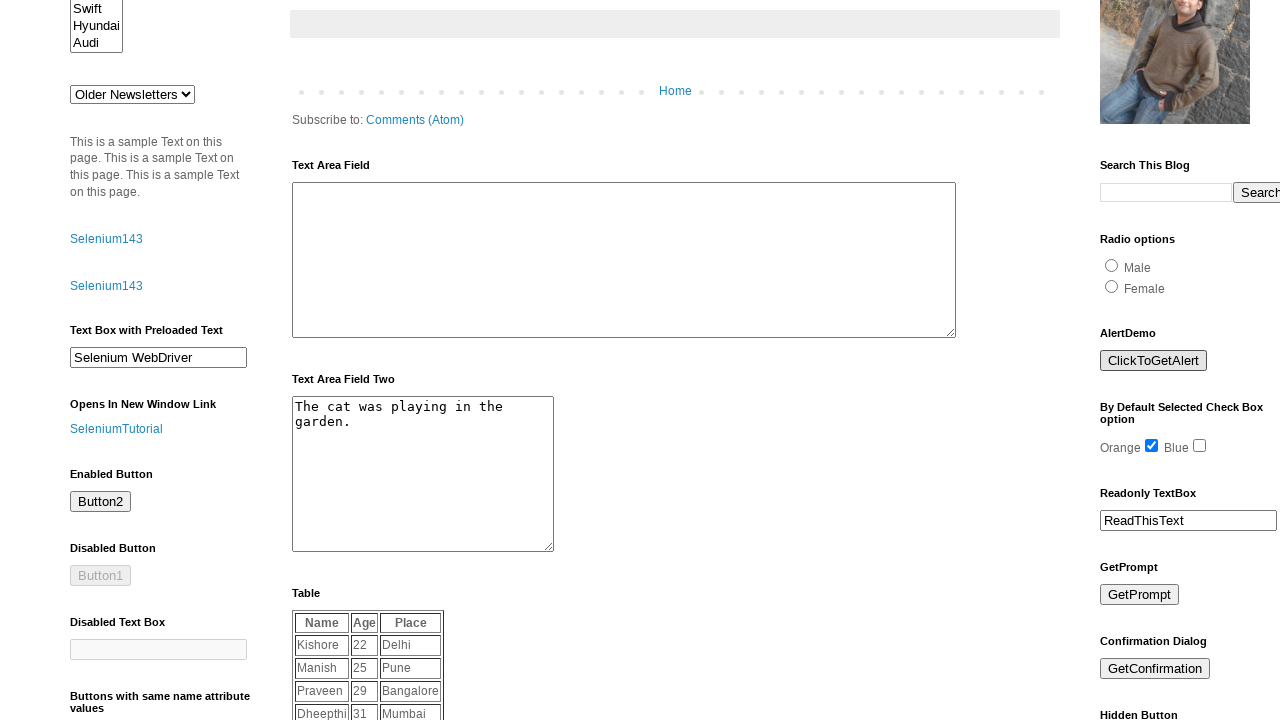

Set up dialog handler to automatically accept alerts
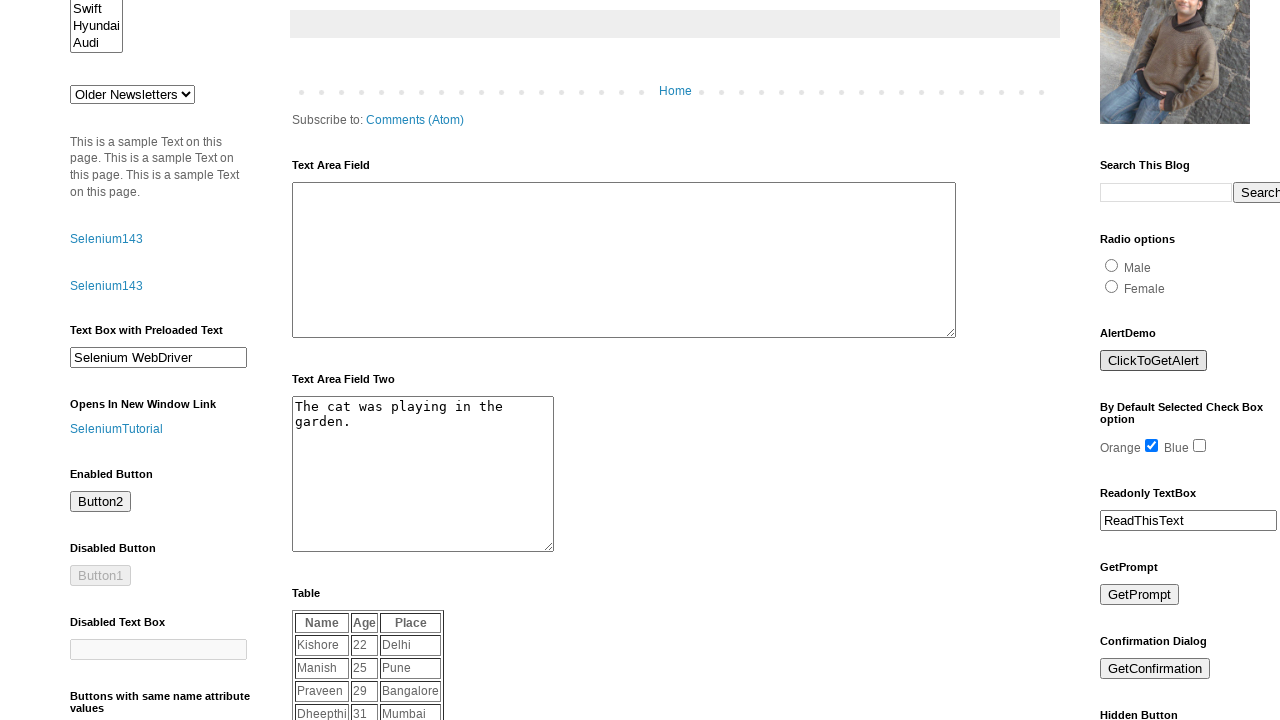

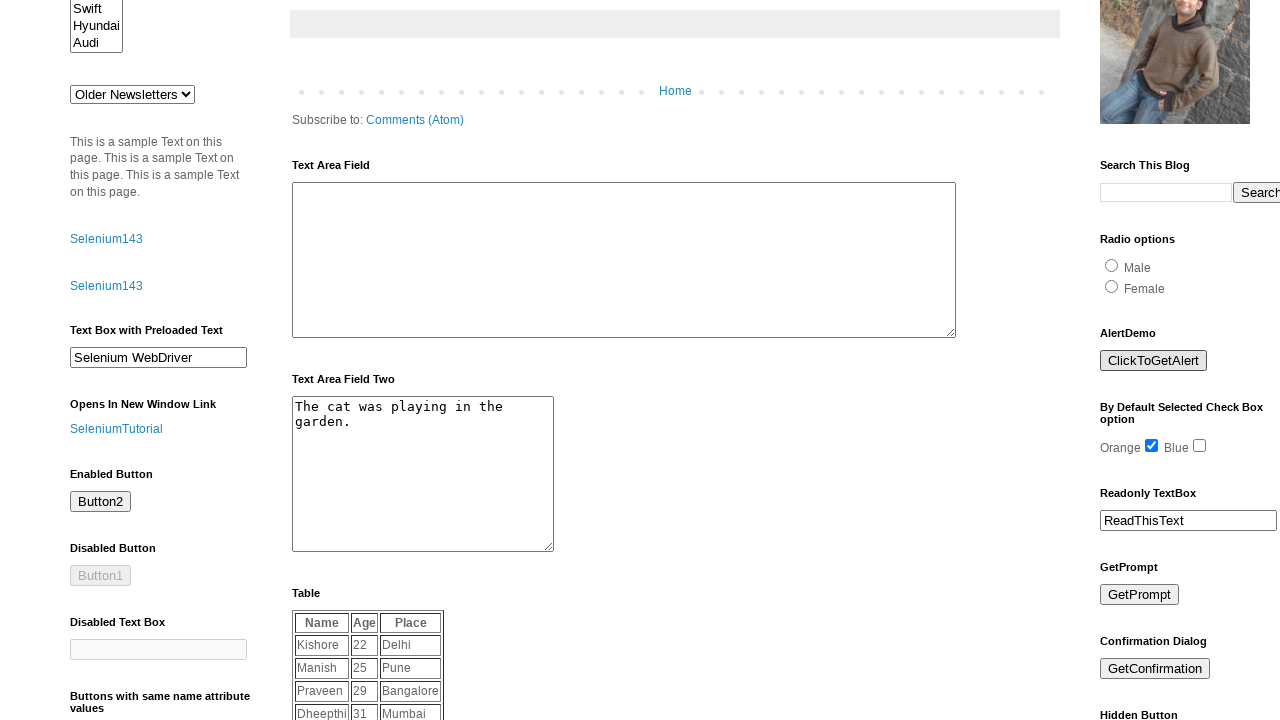